Tests the careers page to verify that job listings are displayed and checks for the presence of Quality-related job positions in the listings.

Starting URL: https://careers.osapiens.com/

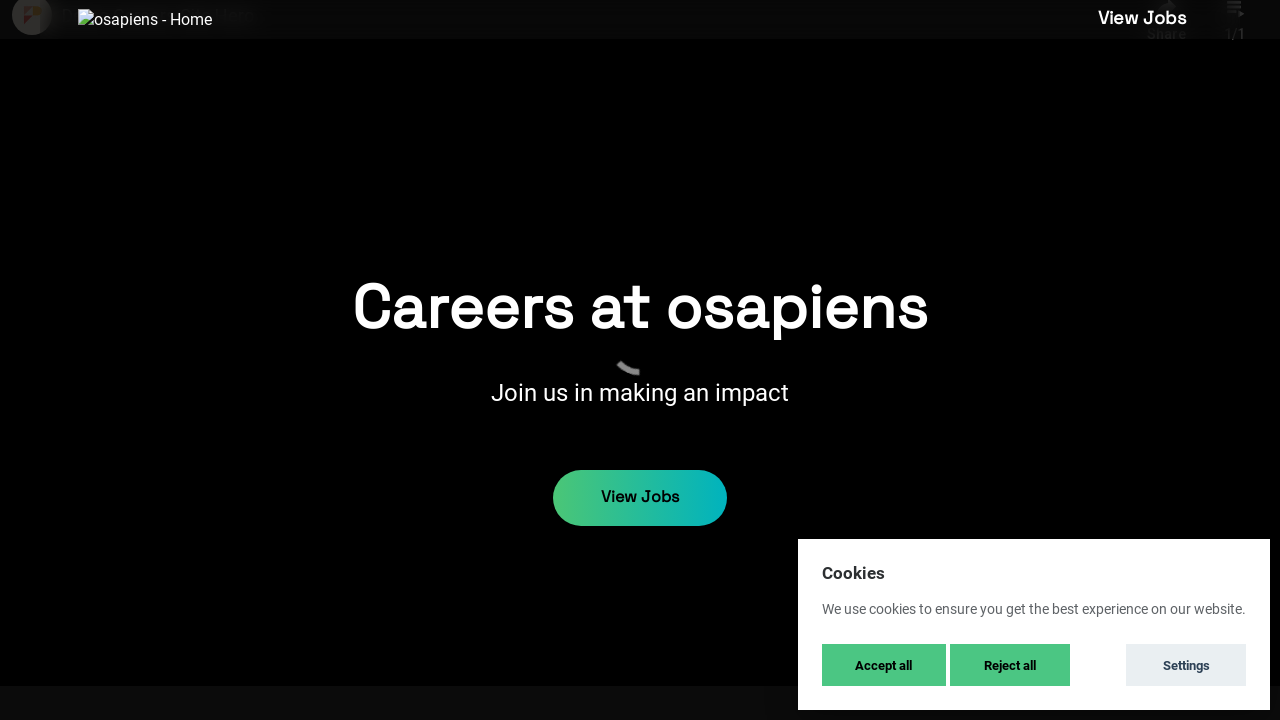

Waited for job listings to load
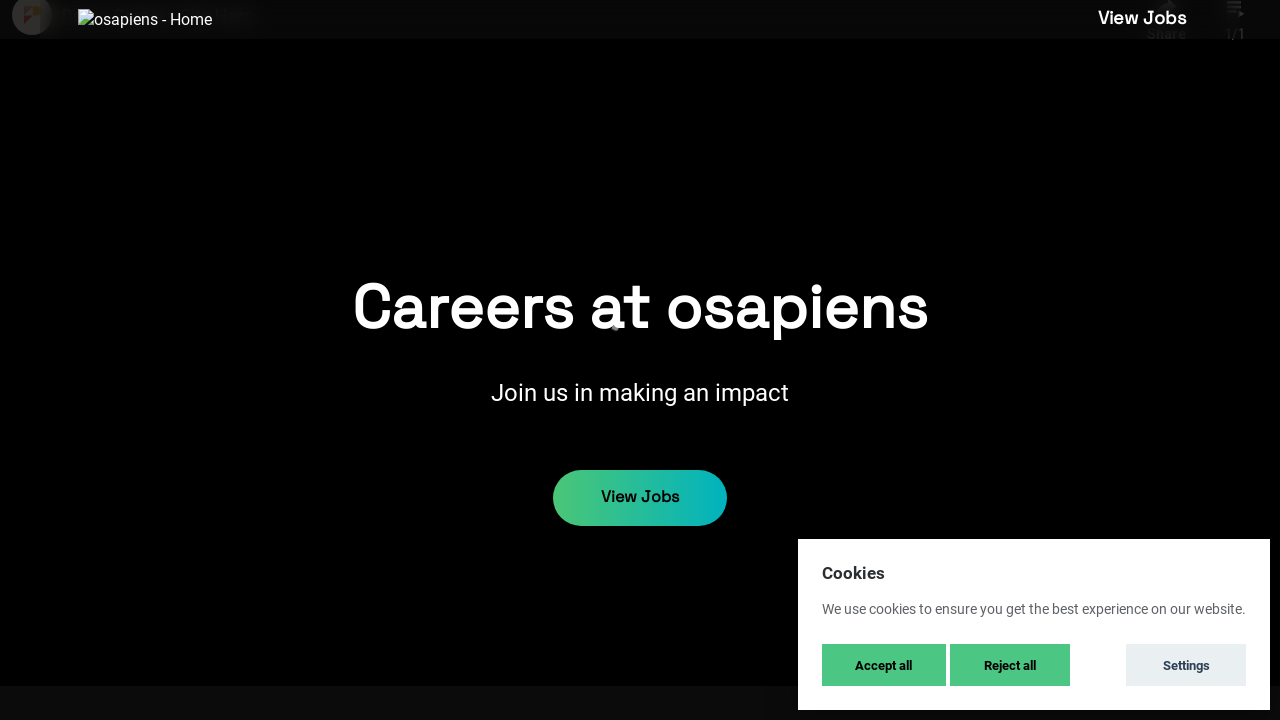

Retrieved all job listing rows
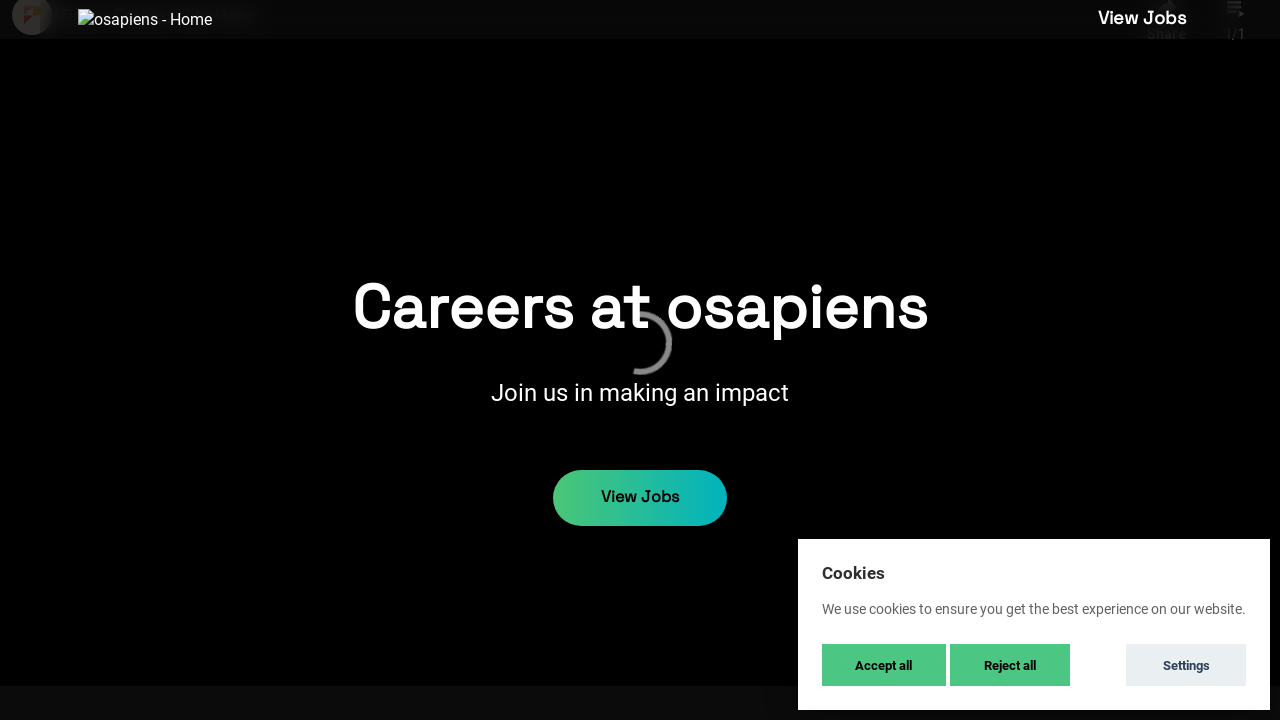

Extracted job titles from all listings
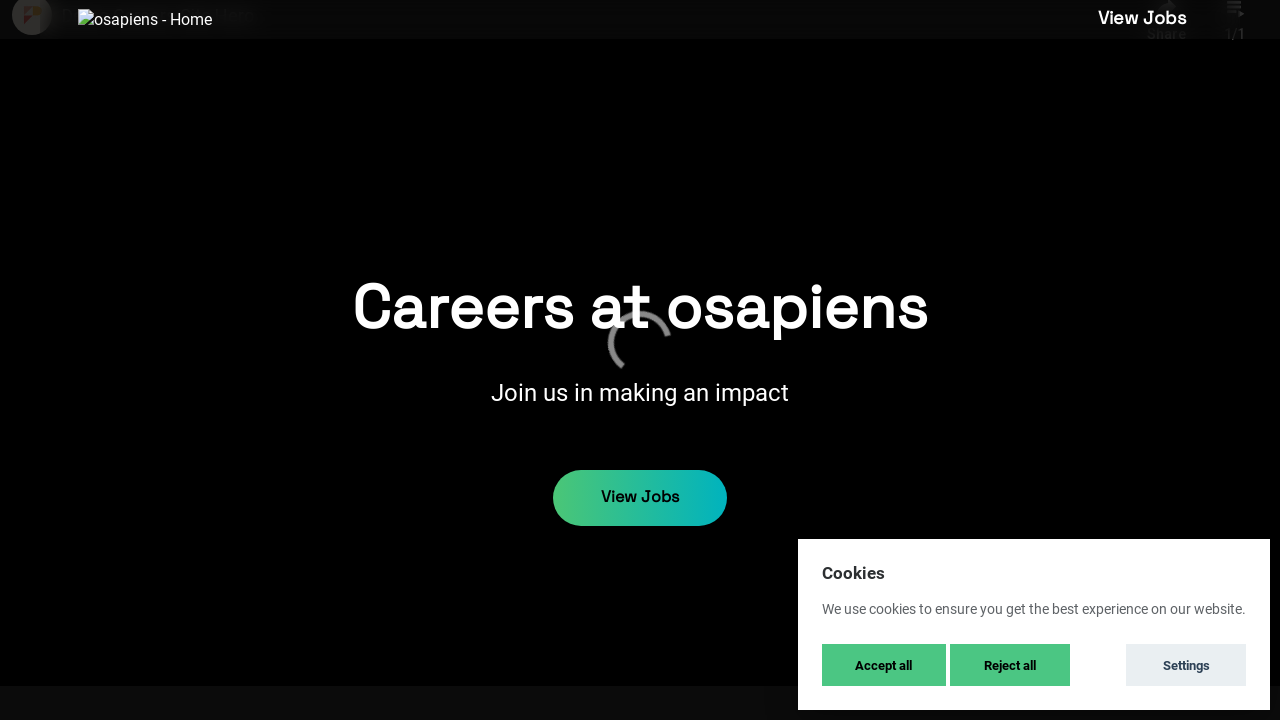

Filtered job listings for Quality-related positions
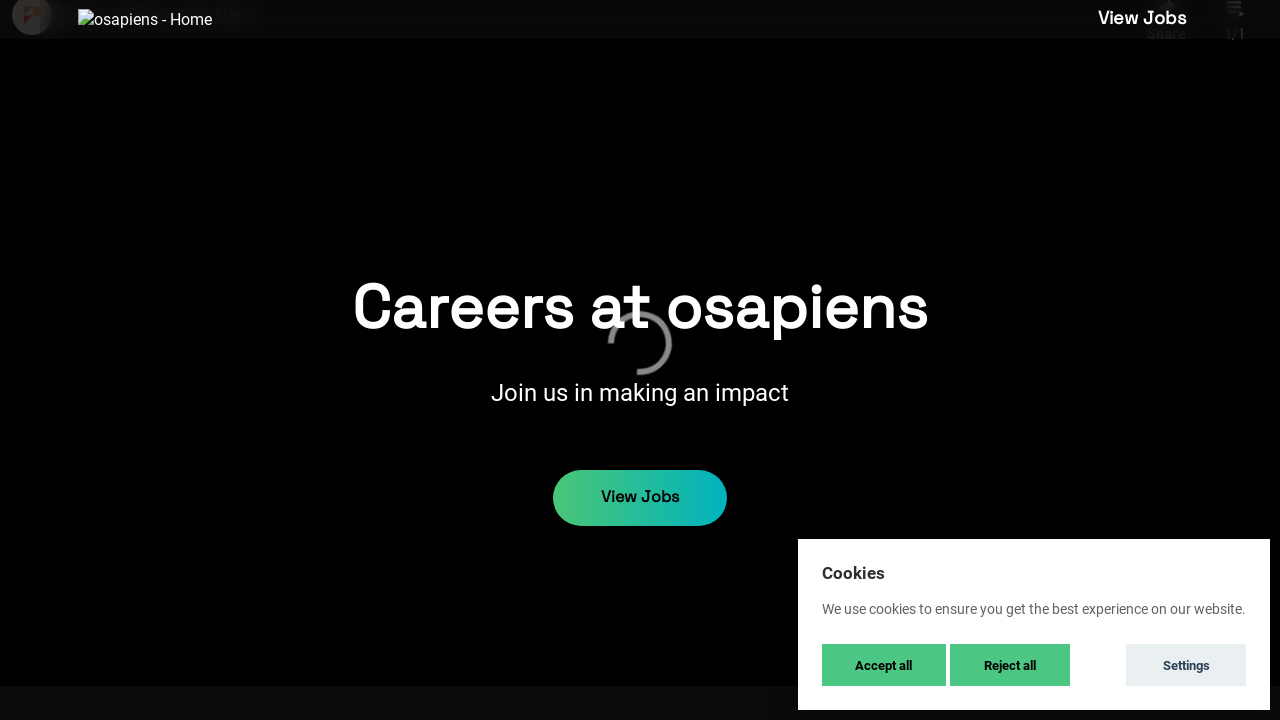

Verified that at least one Quality job listing is present
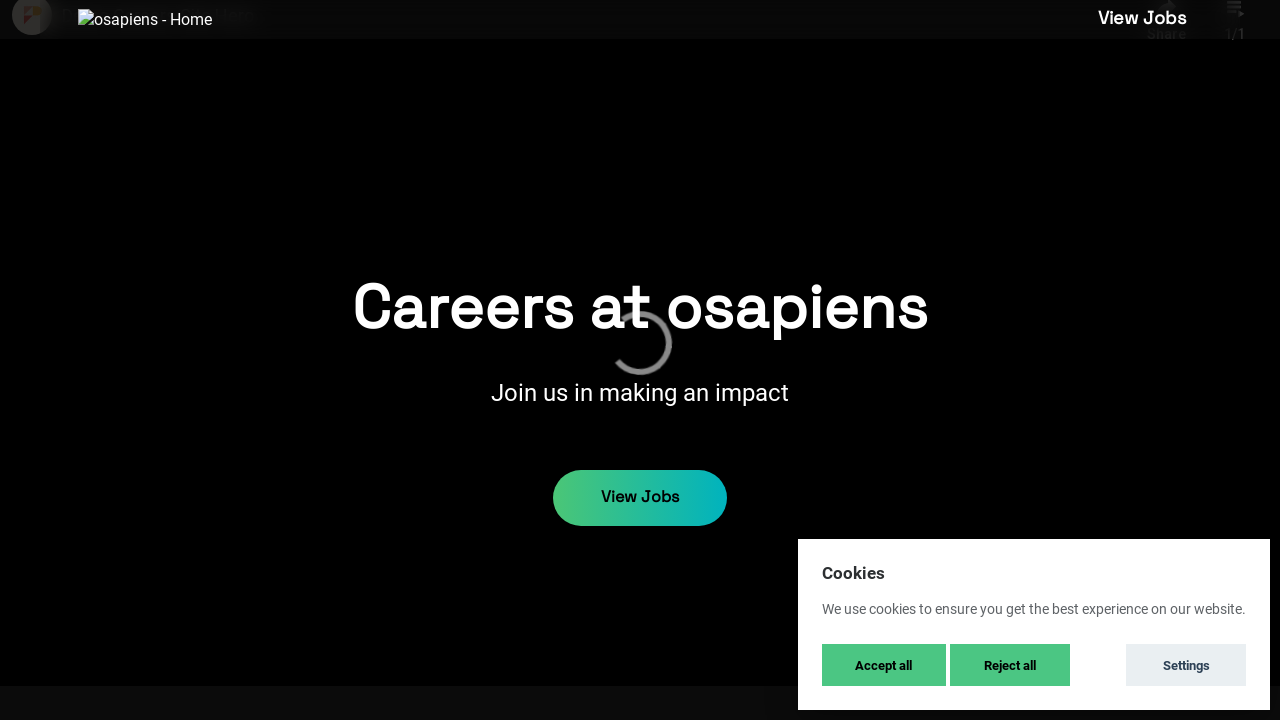

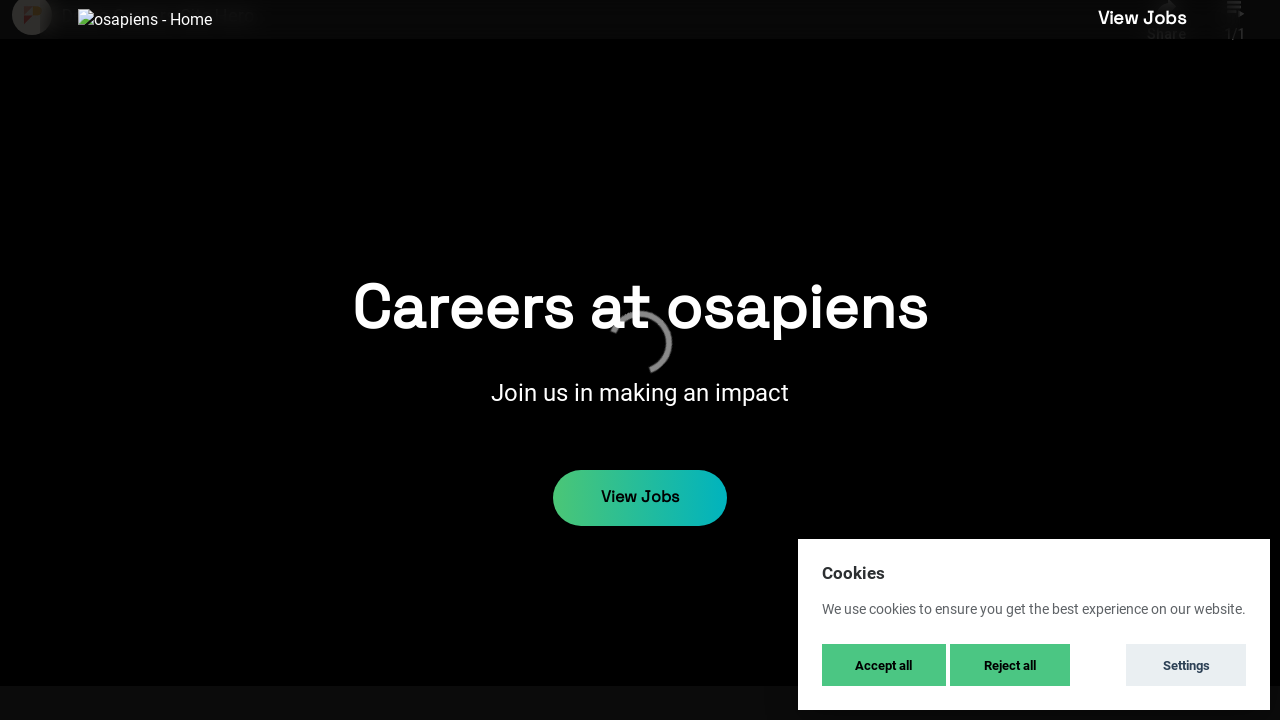